Tests various UI interactions including hiding/showing elements, handling dialog popups, hovering over elements, and interacting with content inside iframes

Starting URL: https://rahulshettyacademy.com/AutomationPractice/

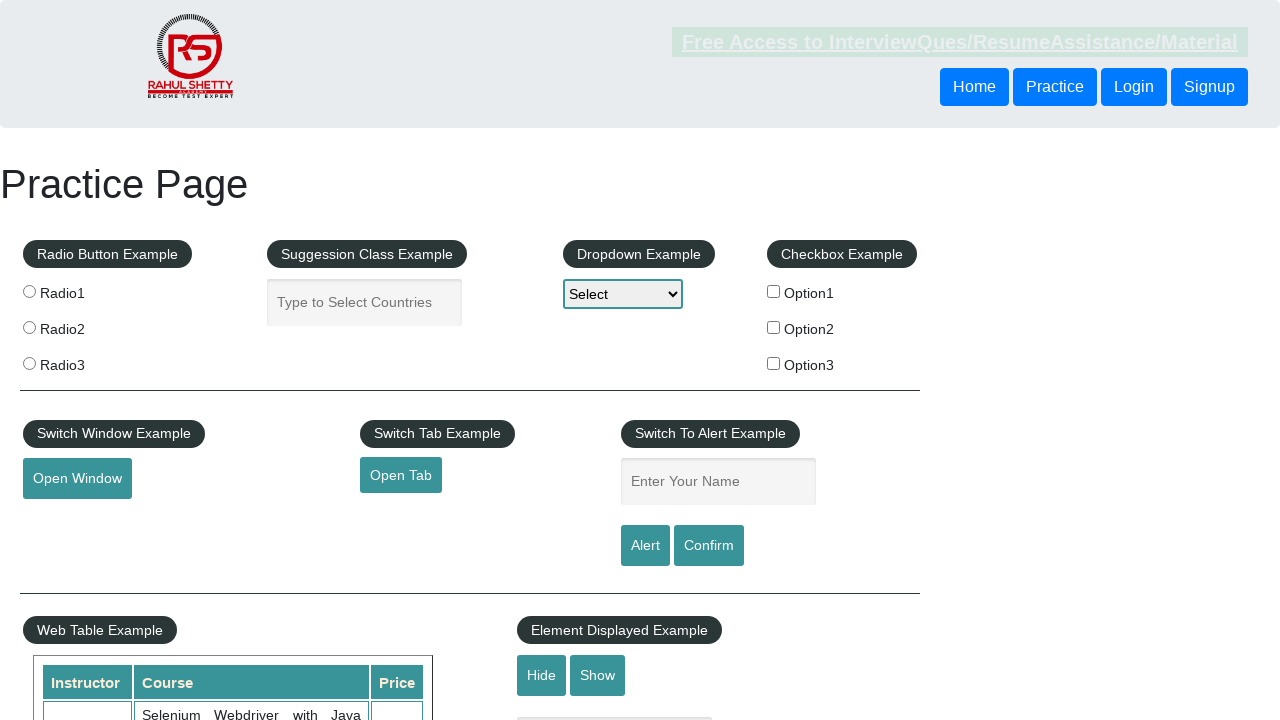

Verified text element is visible
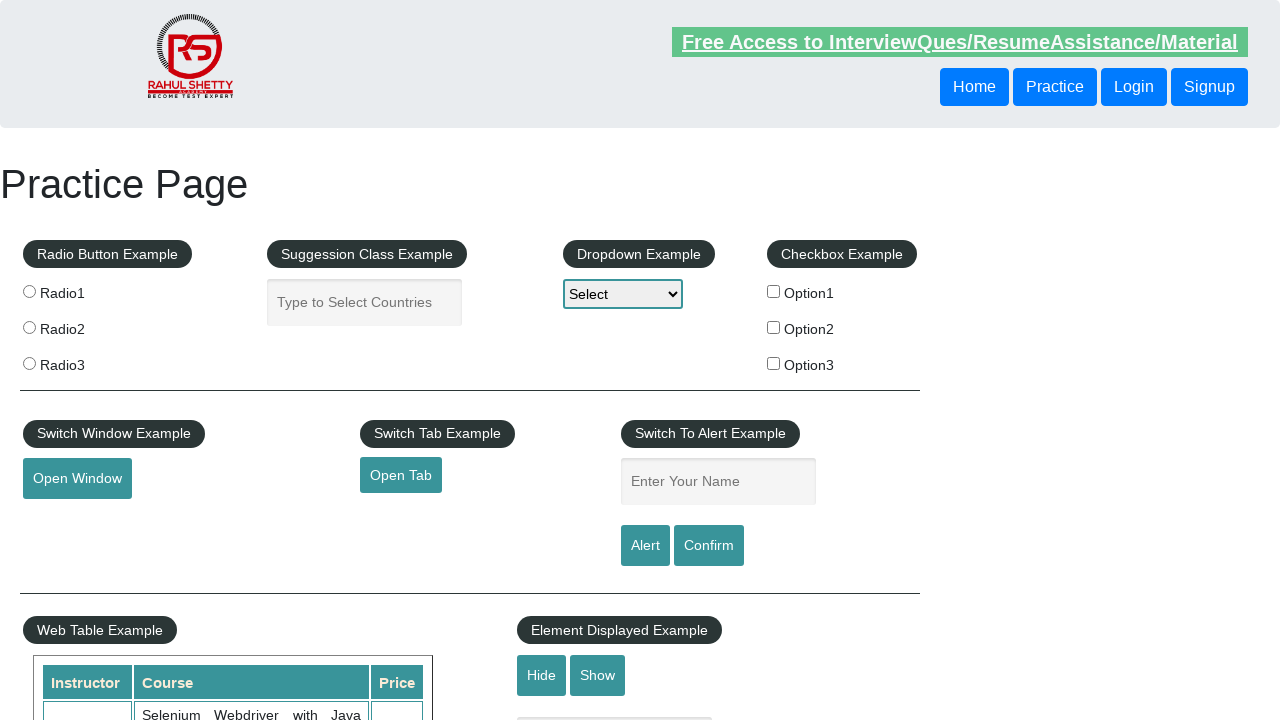

Clicked hide button to hide text element at (542, 675) on #hide-textbox
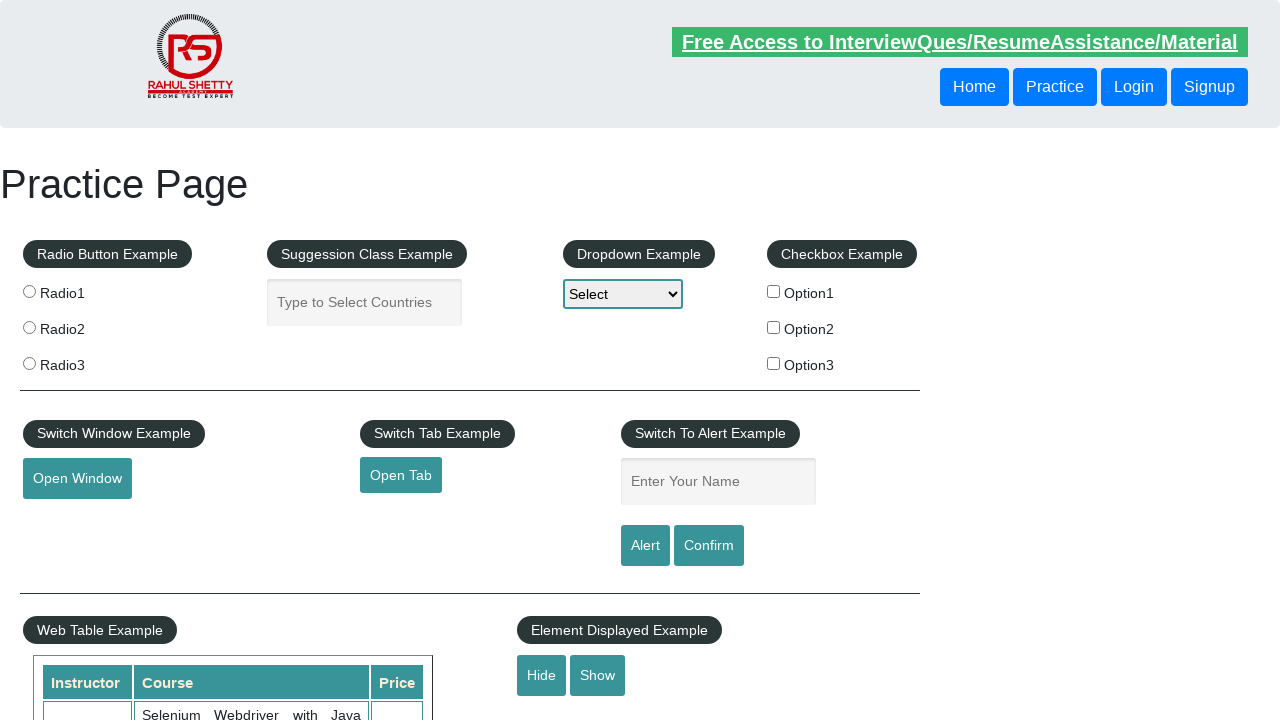

Verified text element is now hidden
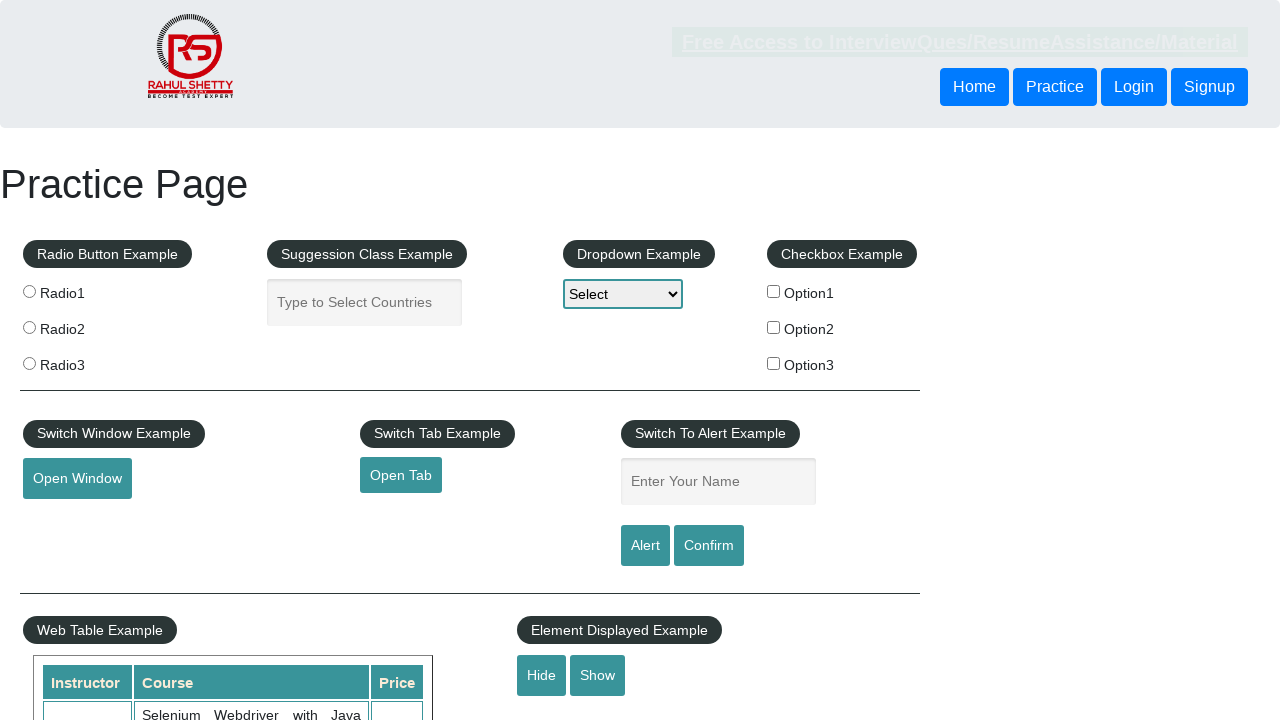

Set up dialog handler to accept all dialogs
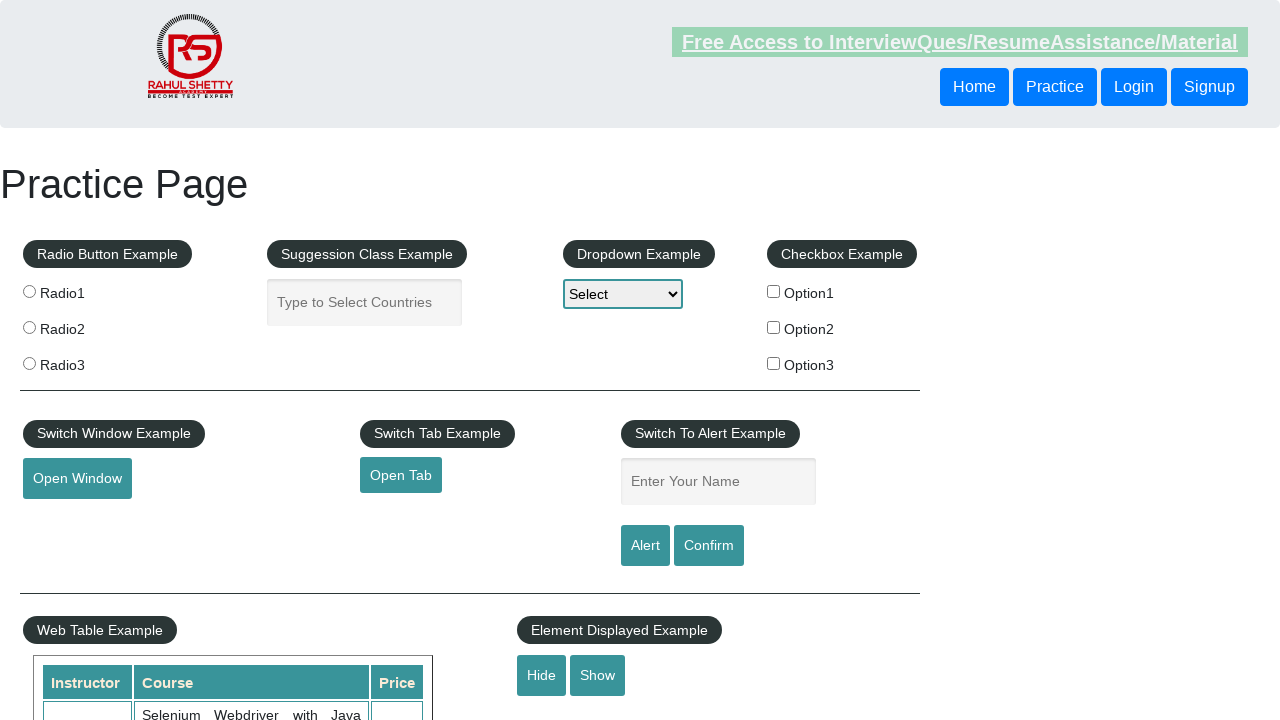

Clicked confirm button to trigger dialog popup at (709, 546) on #confirmbtn
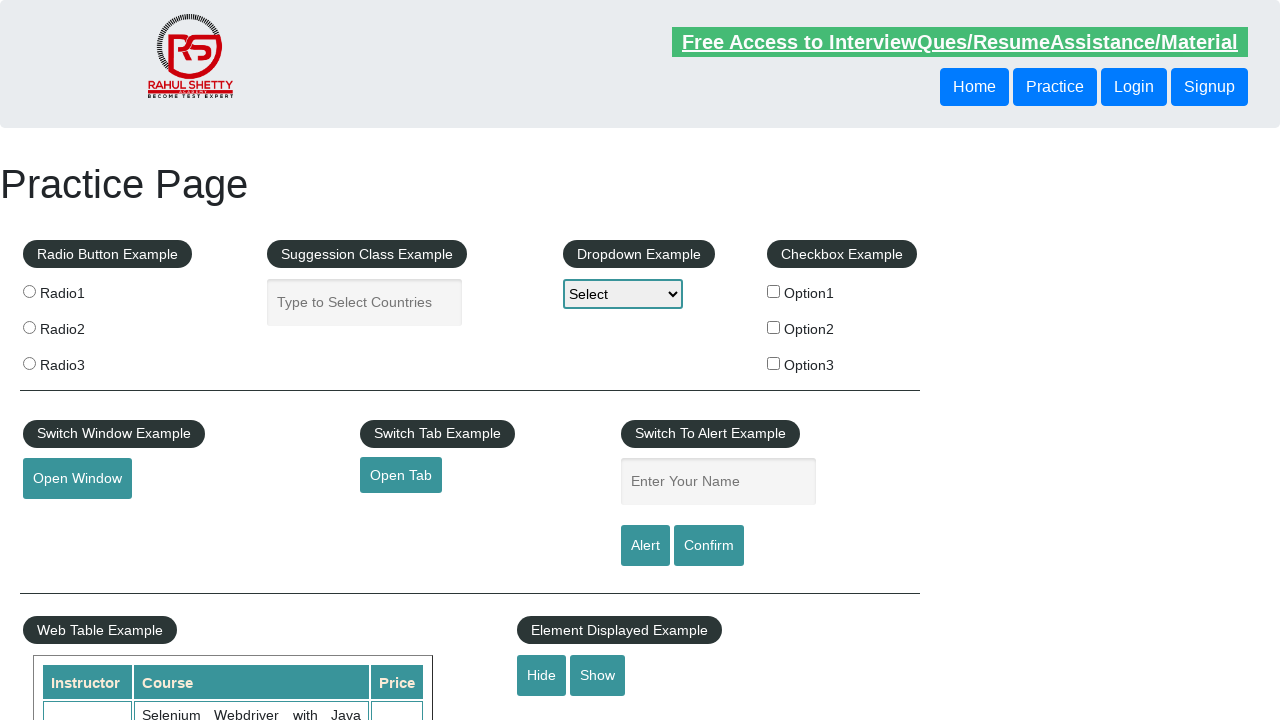

Hovered over mouse hover element at (83, 361) on #mousehover
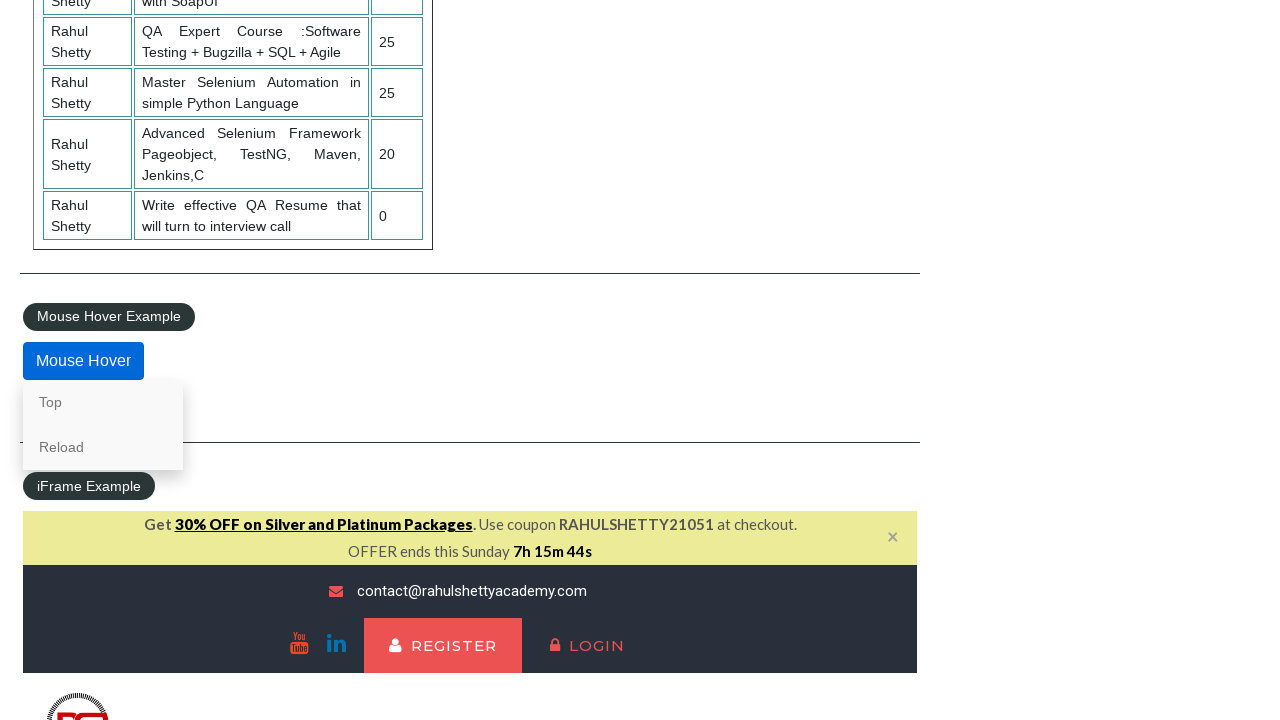

Located iframe with courses content
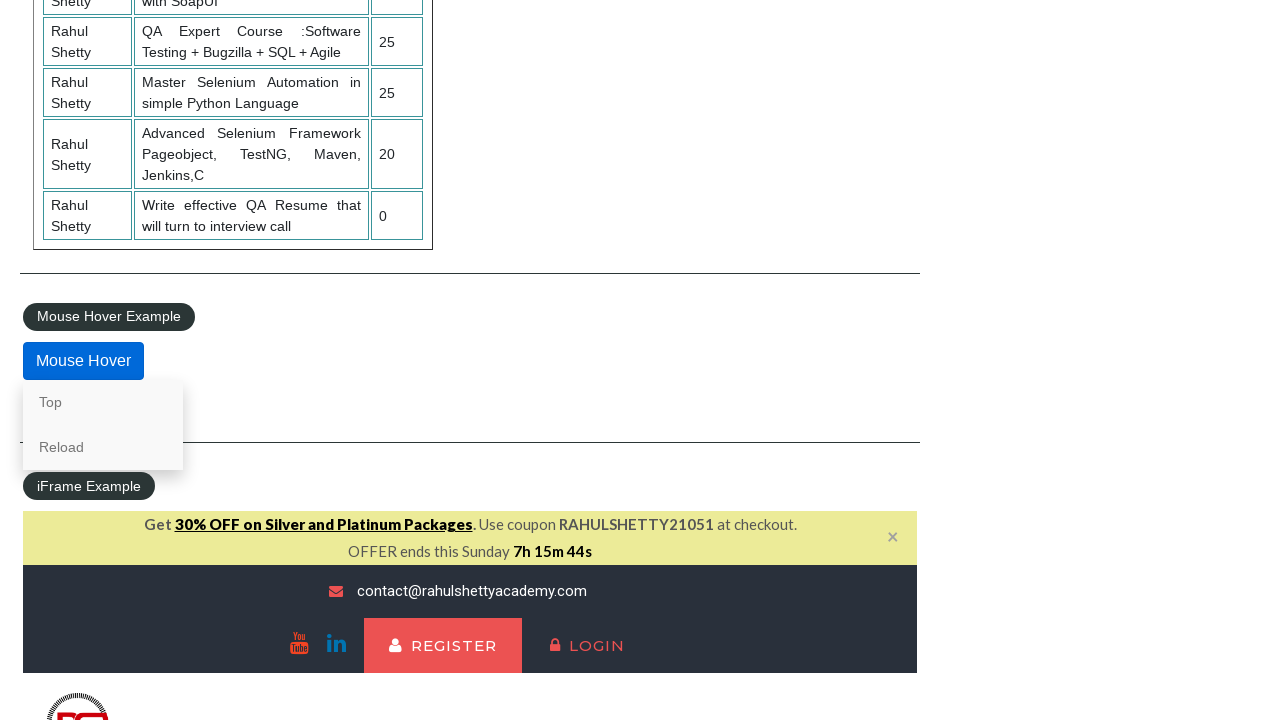

Clicked lifetime access link within iframe at (307, 360) on #courses-iframe >> internal:control=enter-frame >> li a[href*='lifetime-access']
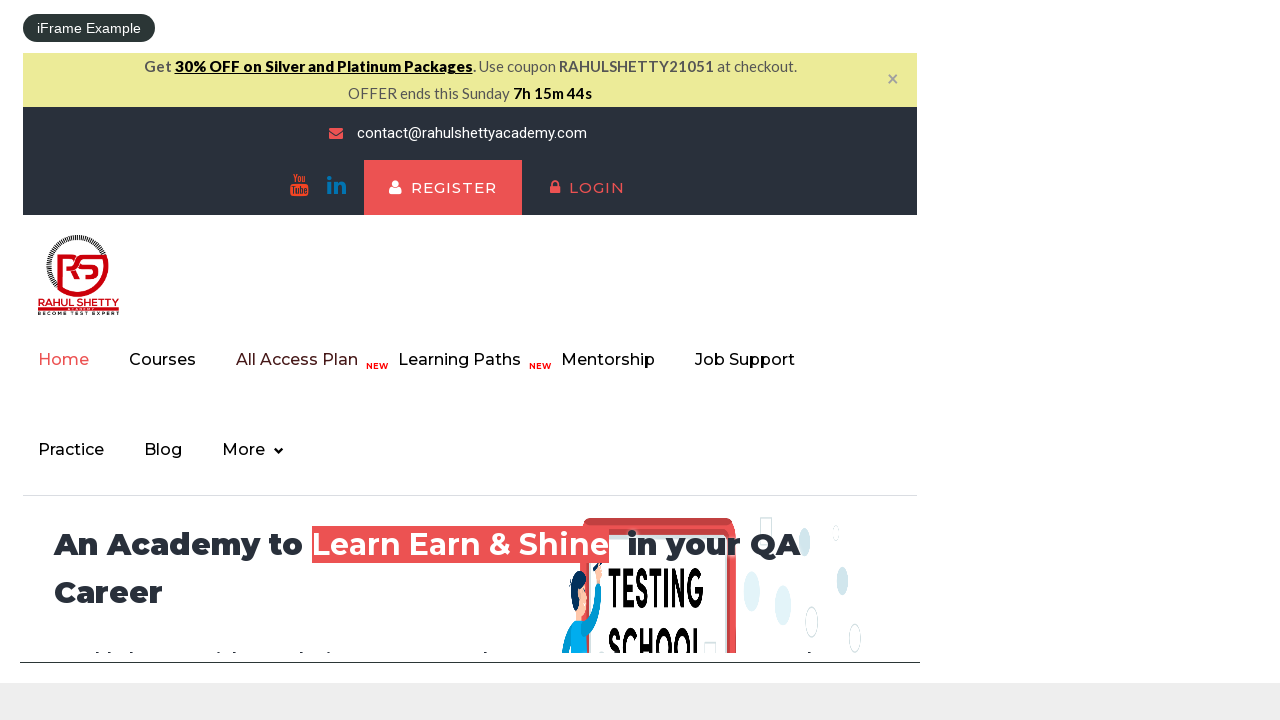

Retrieved subscriber number from iframe: 13,522
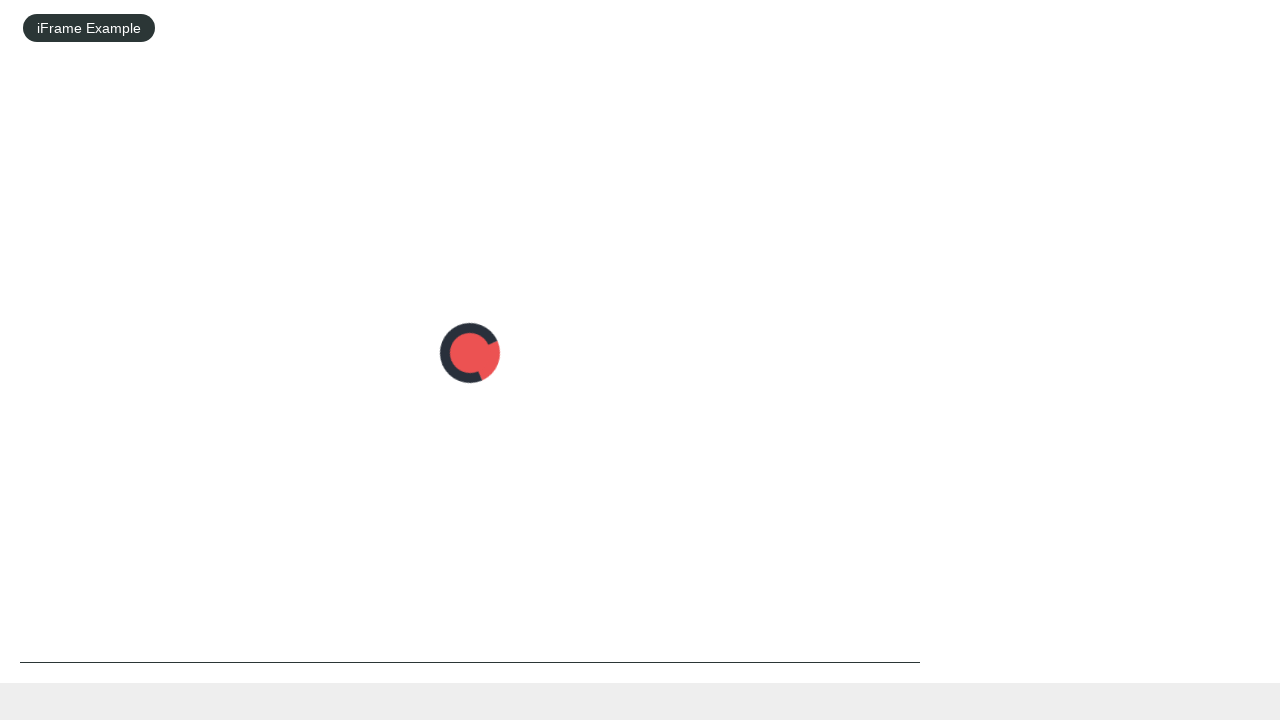

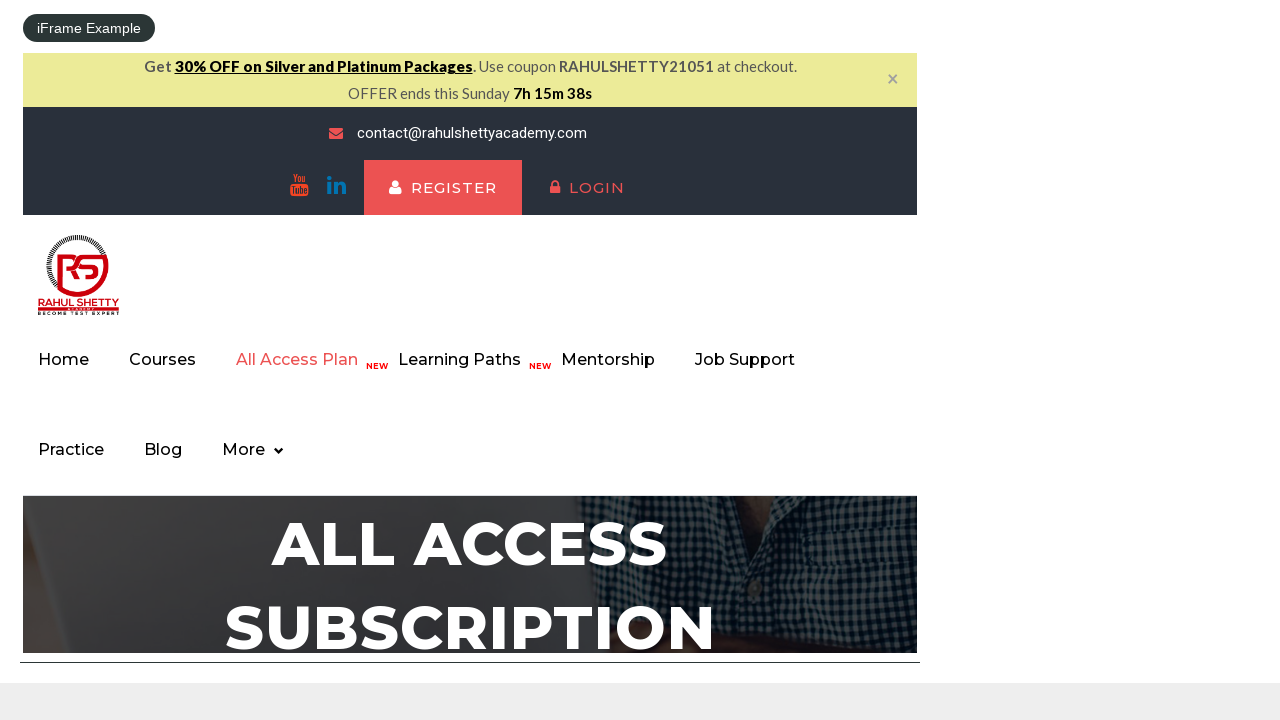